Navigates to a Chinese financial fund ranking page and clicks on the pagination "end" (last page) button to navigate to the final page of results.

Starting URL: http://fund.eastmoney.com/data/hbxfundranking.html#t;c0;r;s1yzf;ddesc;pn50;mg;os1;

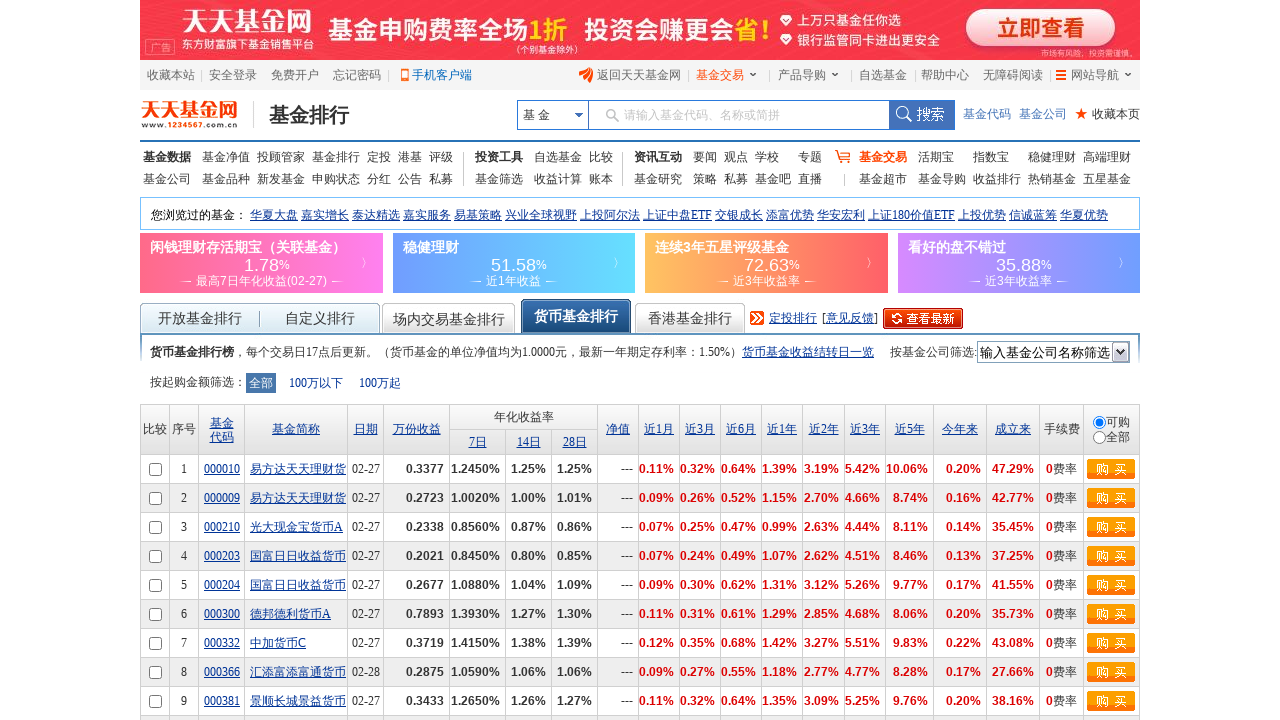

Page bar loaded
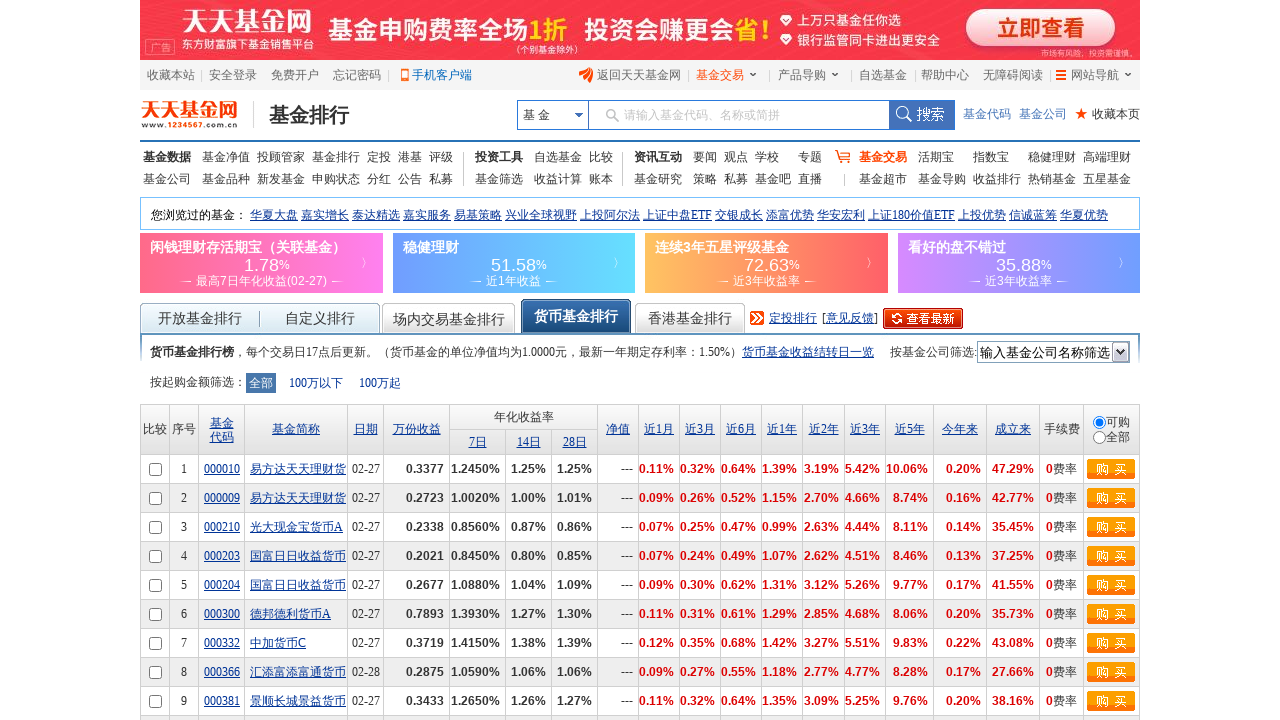

Clicked pagination 'end' button to navigate to the last page at (482, 360) on #pagebar .end
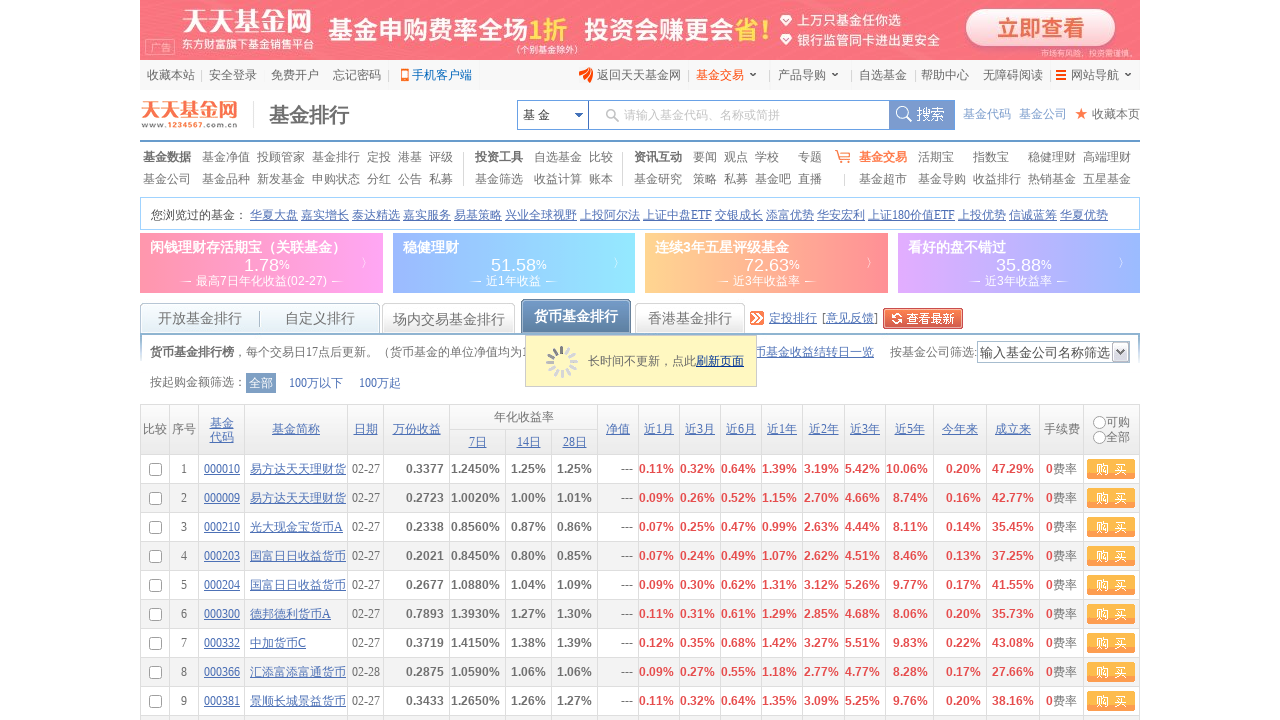

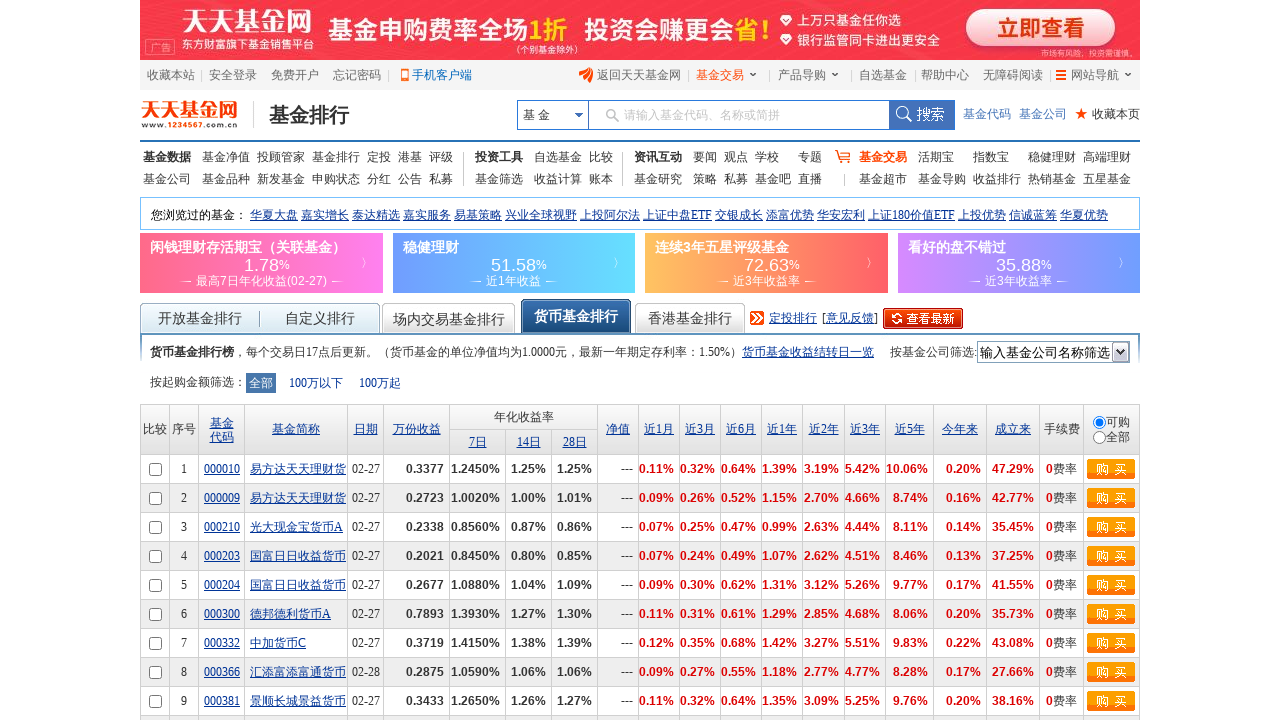